Tests opening a new browser window and navigating to a different URL in that window

Starting URL: https://testproject.io/

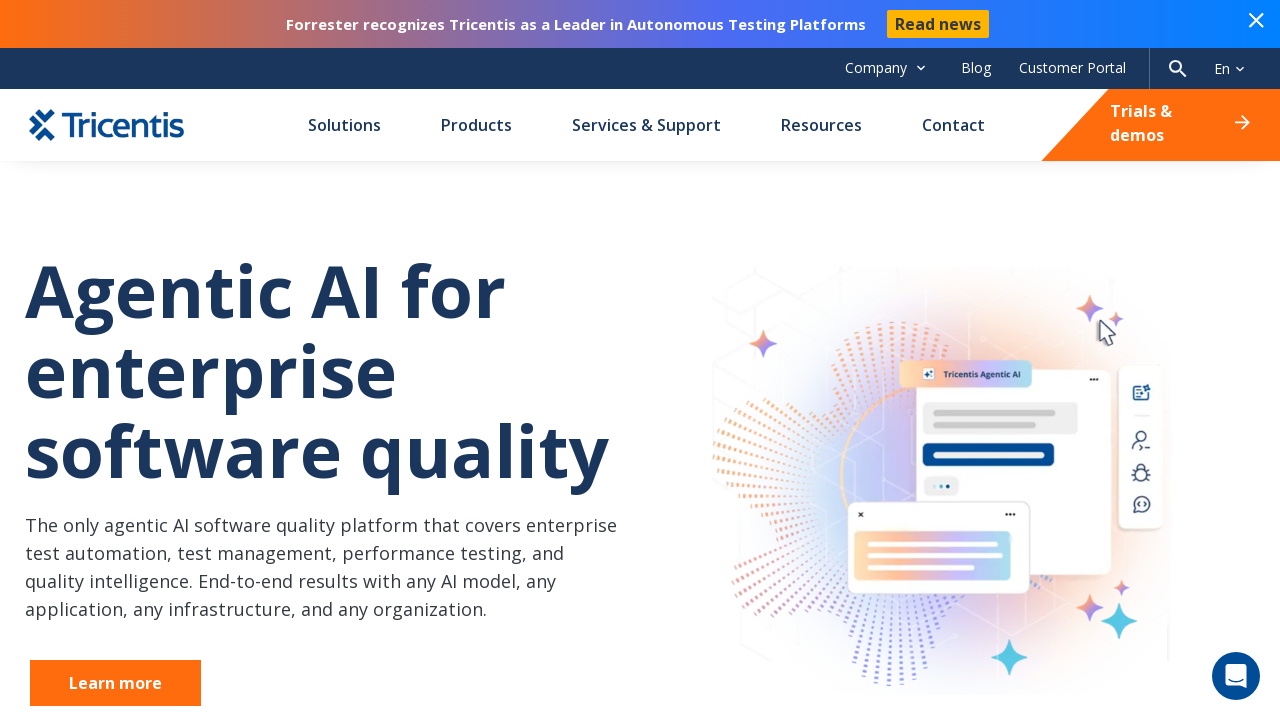

Opened a new browser window/page
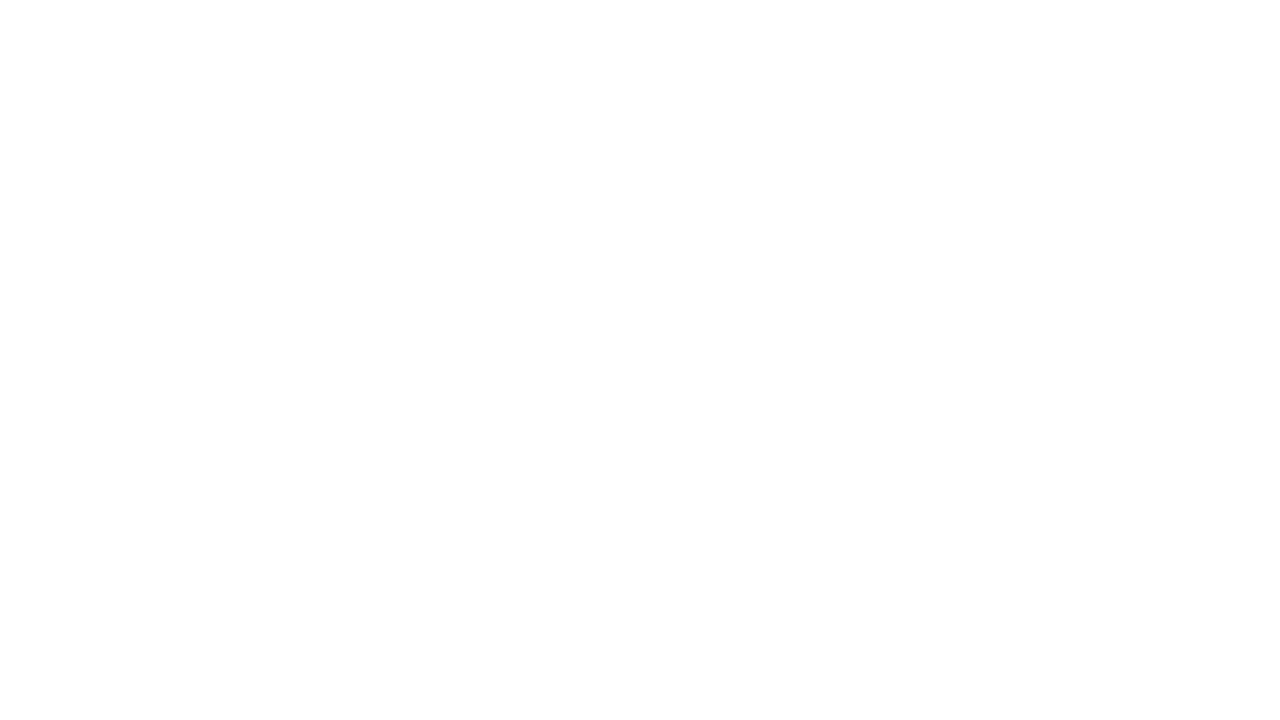

Navigated to https://blog.testproject.io/ in the new window
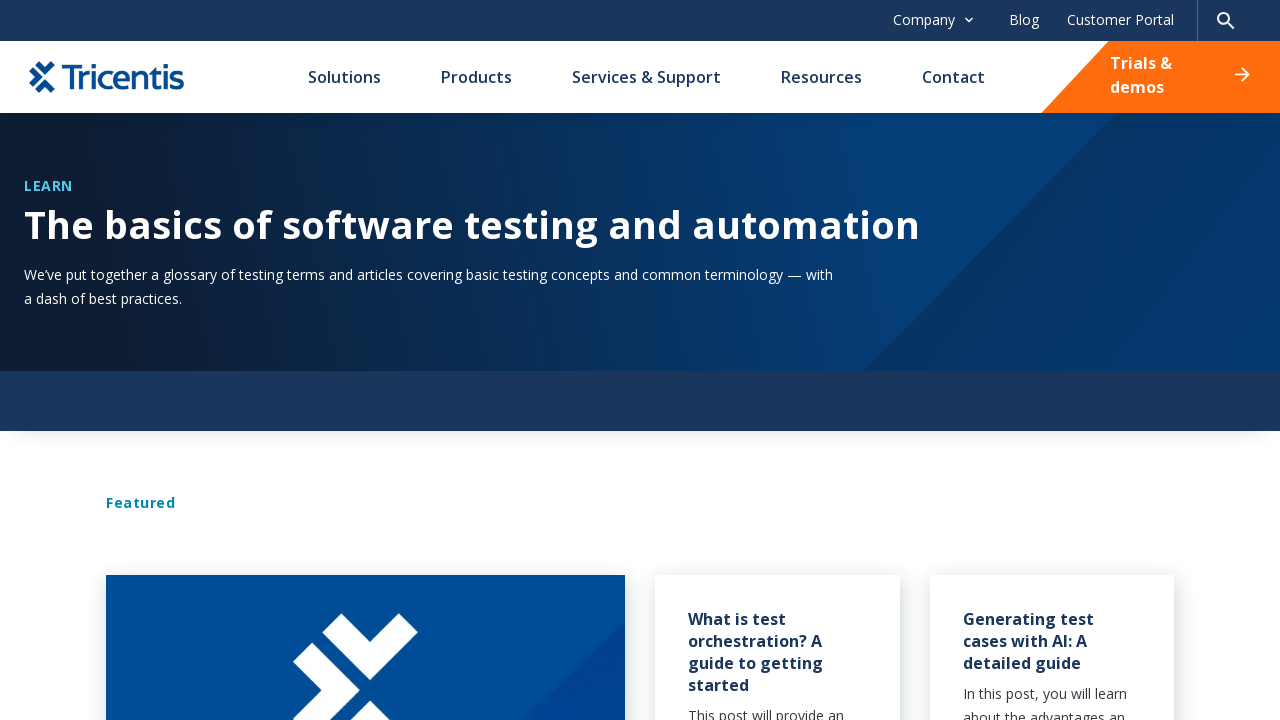

Page loaded with domcontentloaded state
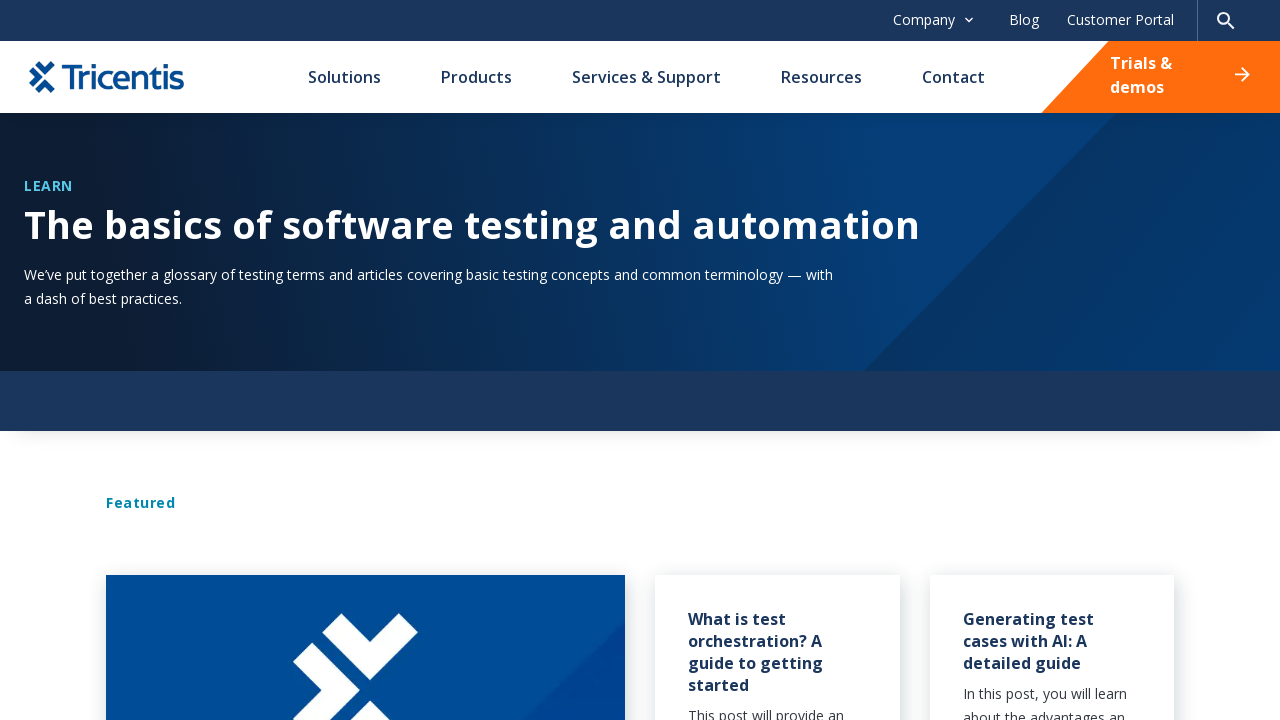

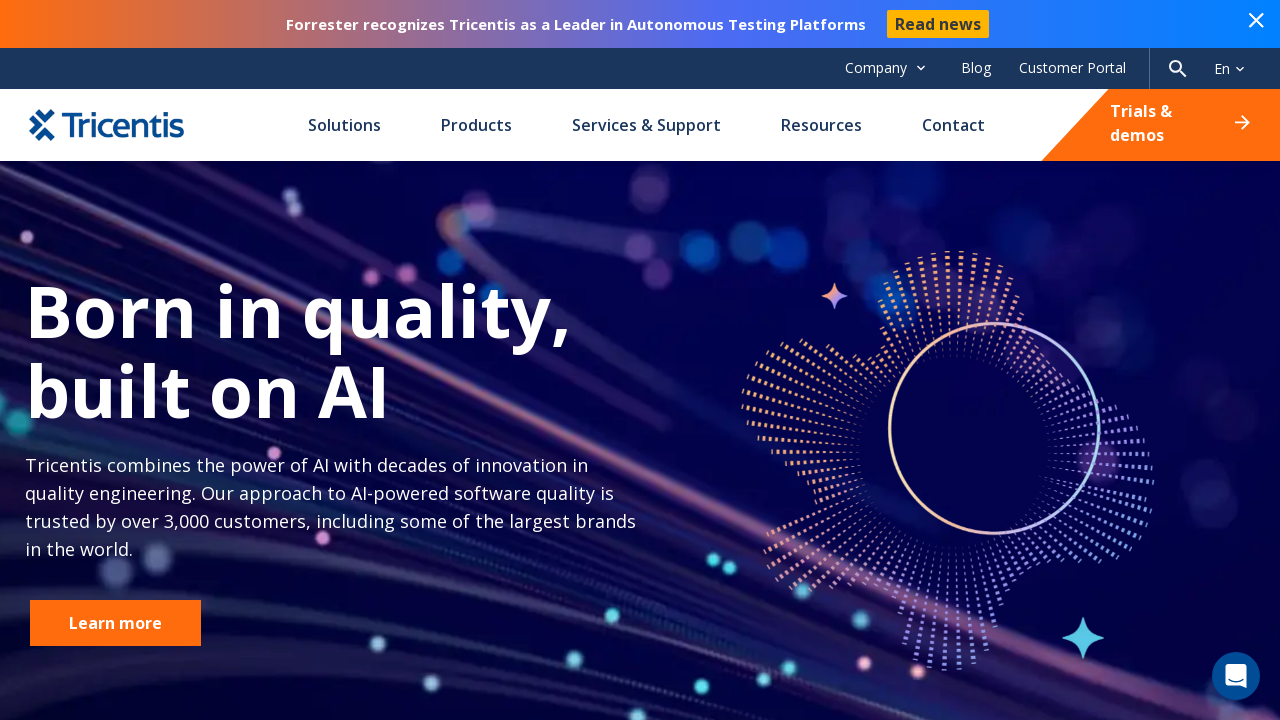